Verifies that the Springer Nature homepage has the correct page title "Springer Nature"

Starting URL: https://www.springernature.com/gp

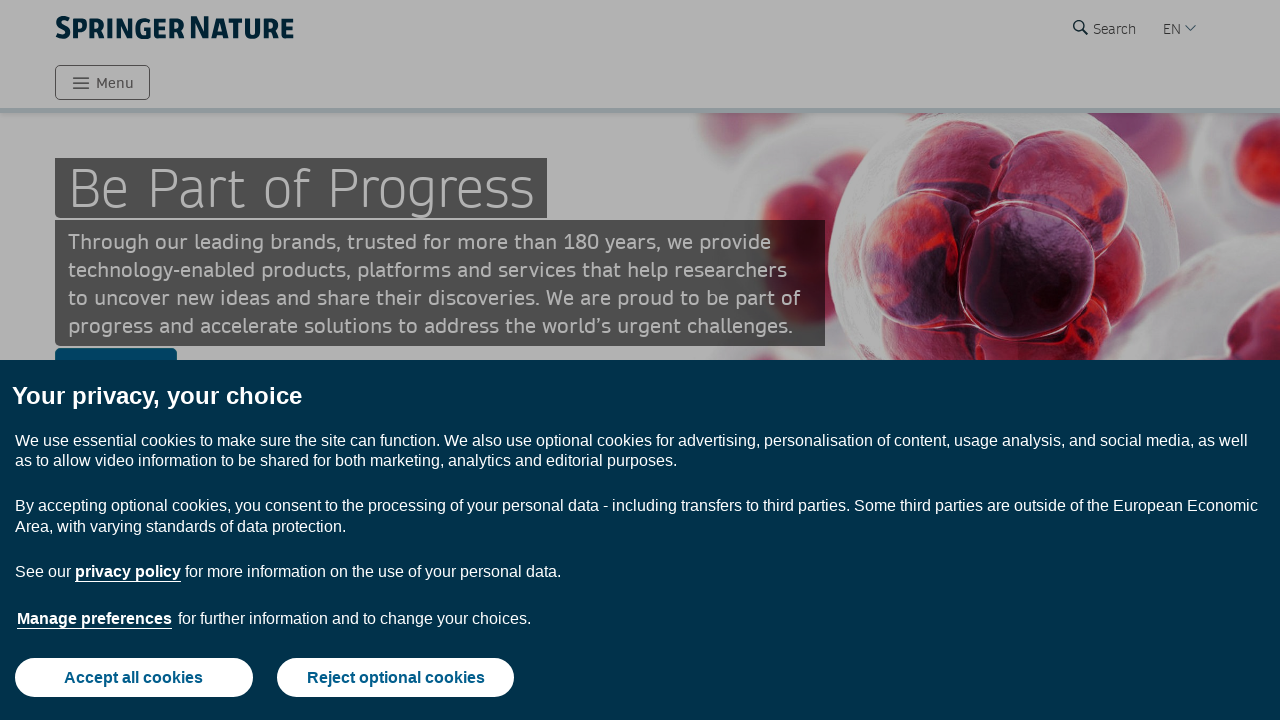

Navigated to Springer Nature homepage
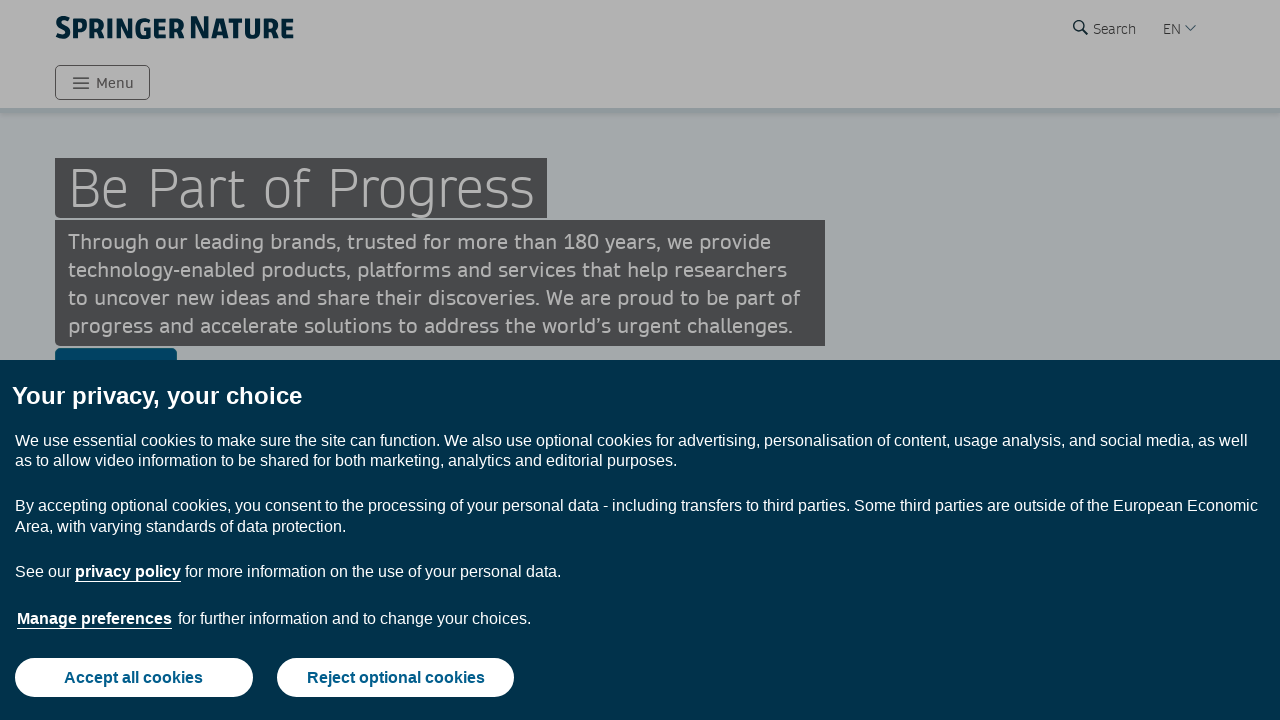

Verified page title is 'Springer Nature'
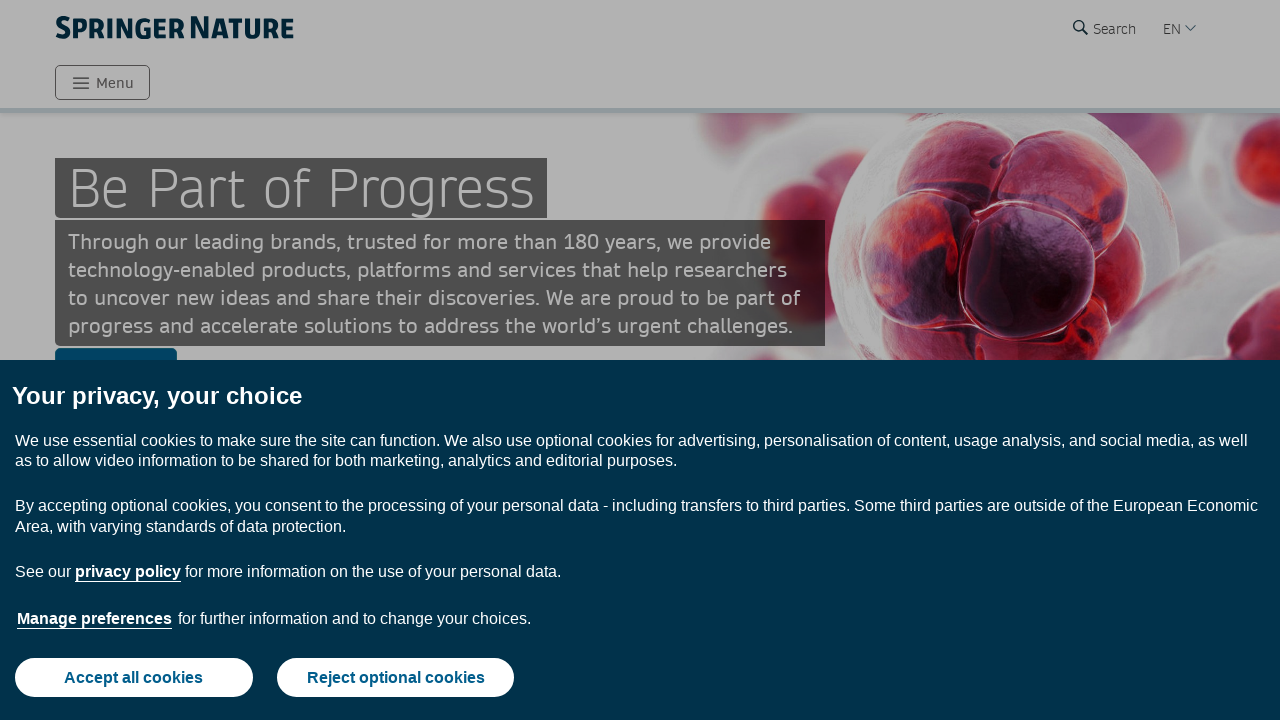

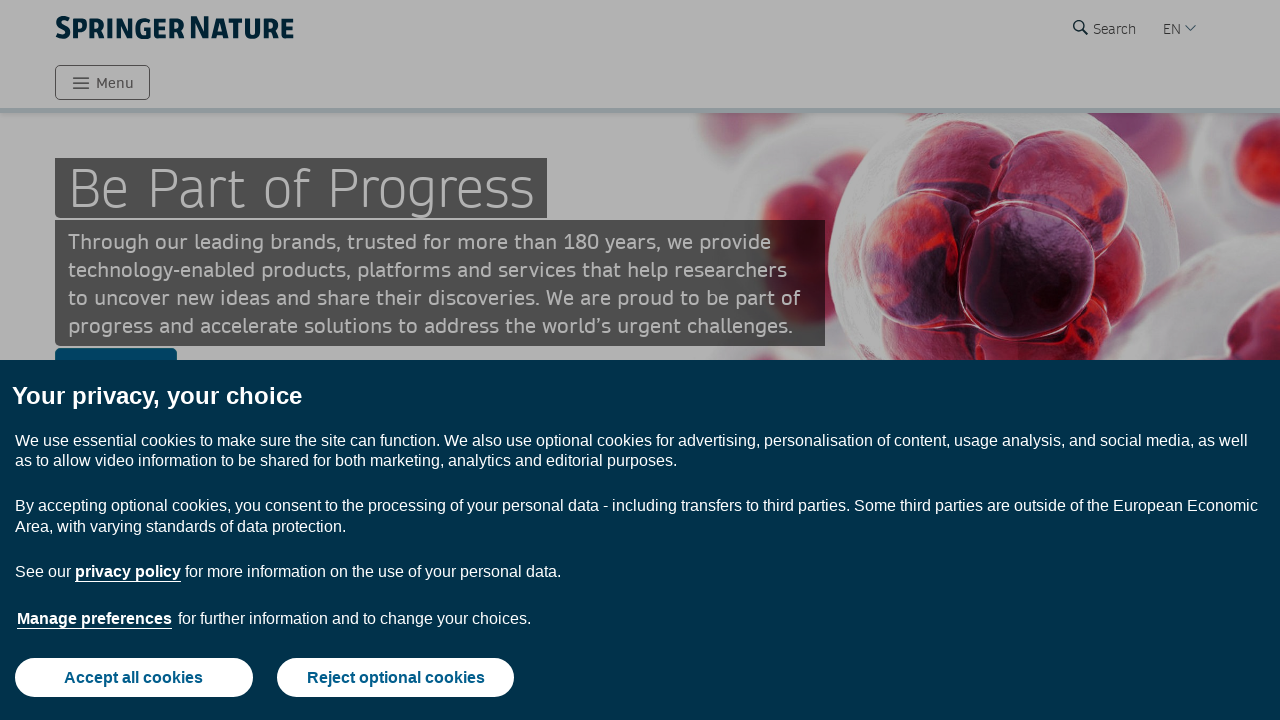